Tests marking all tasks as done by adding multiple tasks and clicking the mark all done button

Starting URL: https://simple-todo-app-gamma.vercel.app/

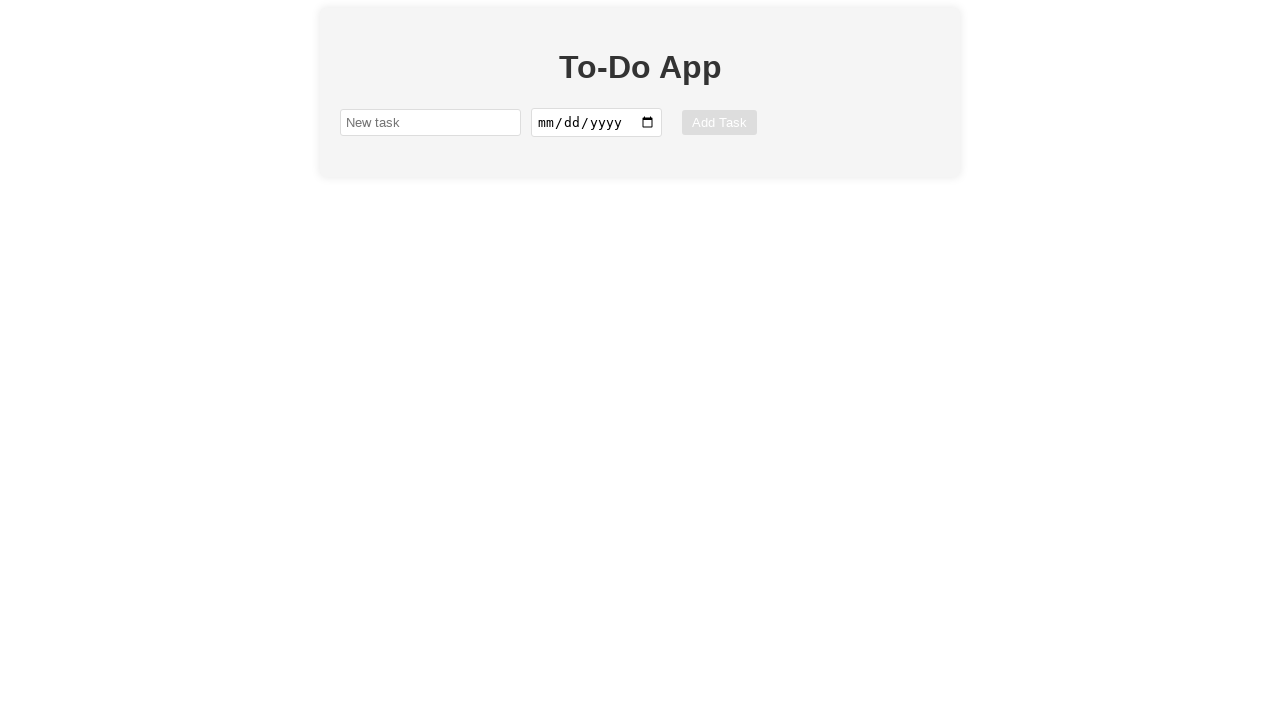

Filled task name field with 'Task1' on //*[@id='app']/div[1]/input[1]
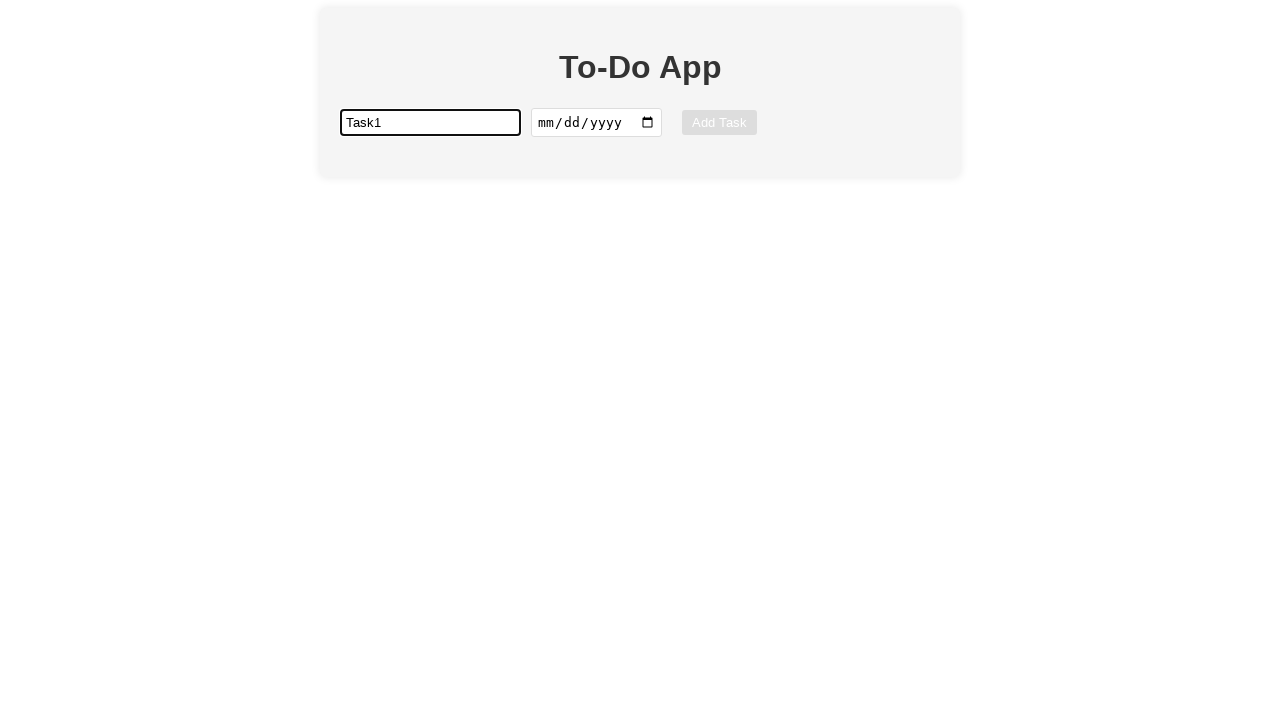

Filled date field with '2023-08-16' for Task1 on #app > div:nth-child(2) > input[type=date]:nth-child(2)
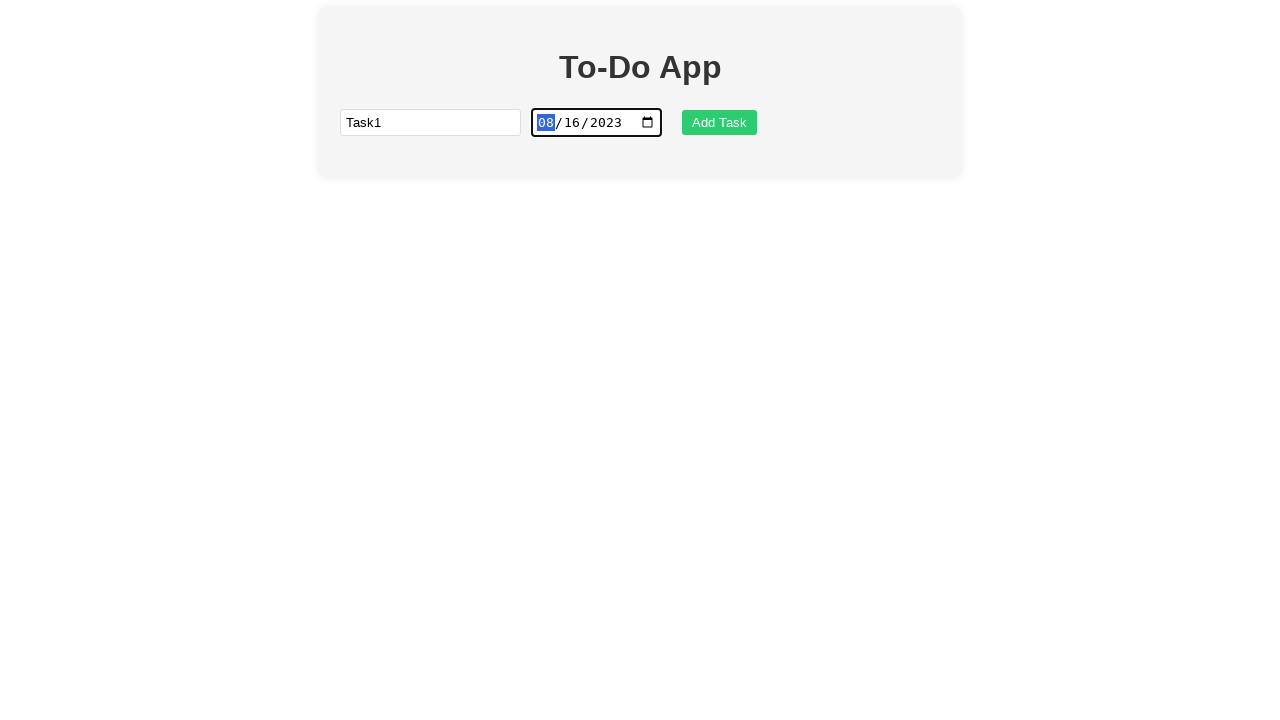

Clicked add task button to add Task1 at (720, 123) on .add-task-button
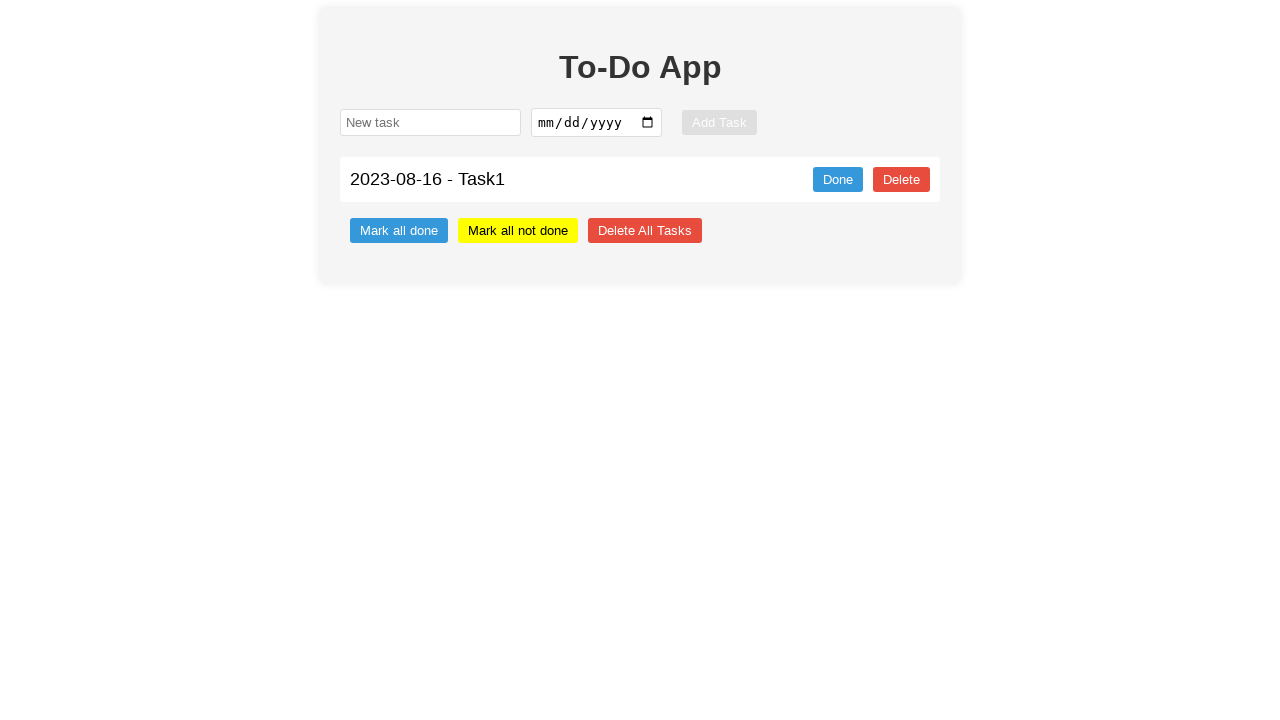

Filled task name field with 'Task2' on //*[@id='app']/div[1]/input[1]
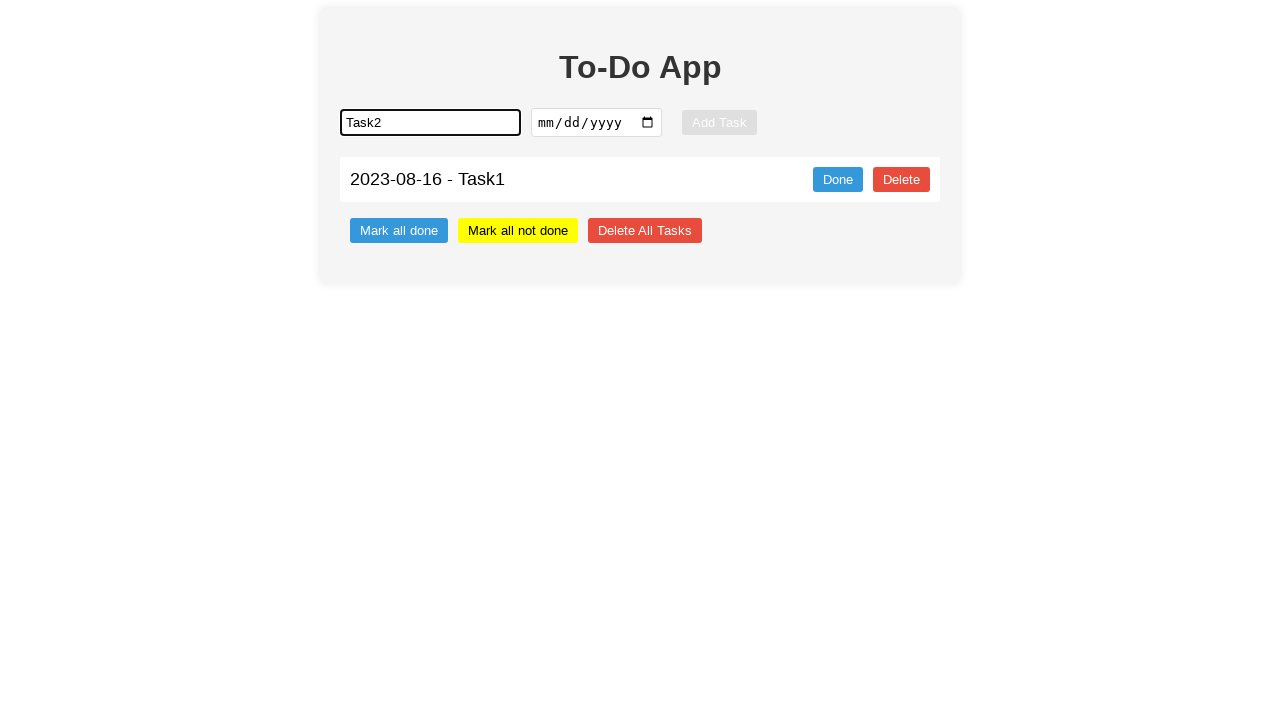

Filled date field with '2023-08-16' for Task2 on #app > div:nth-child(2) > input[type=date]:nth-child(2)
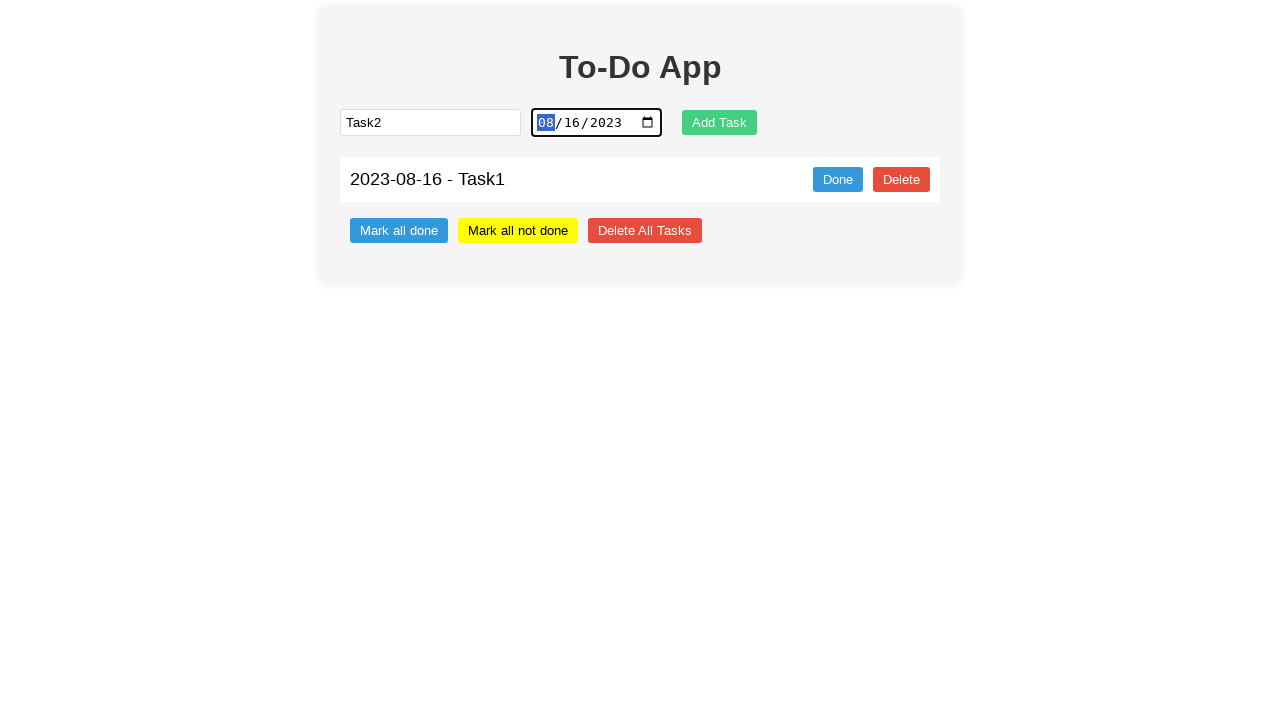

Clicked add task button to add Task2 at (720, 123) on .add-task-button
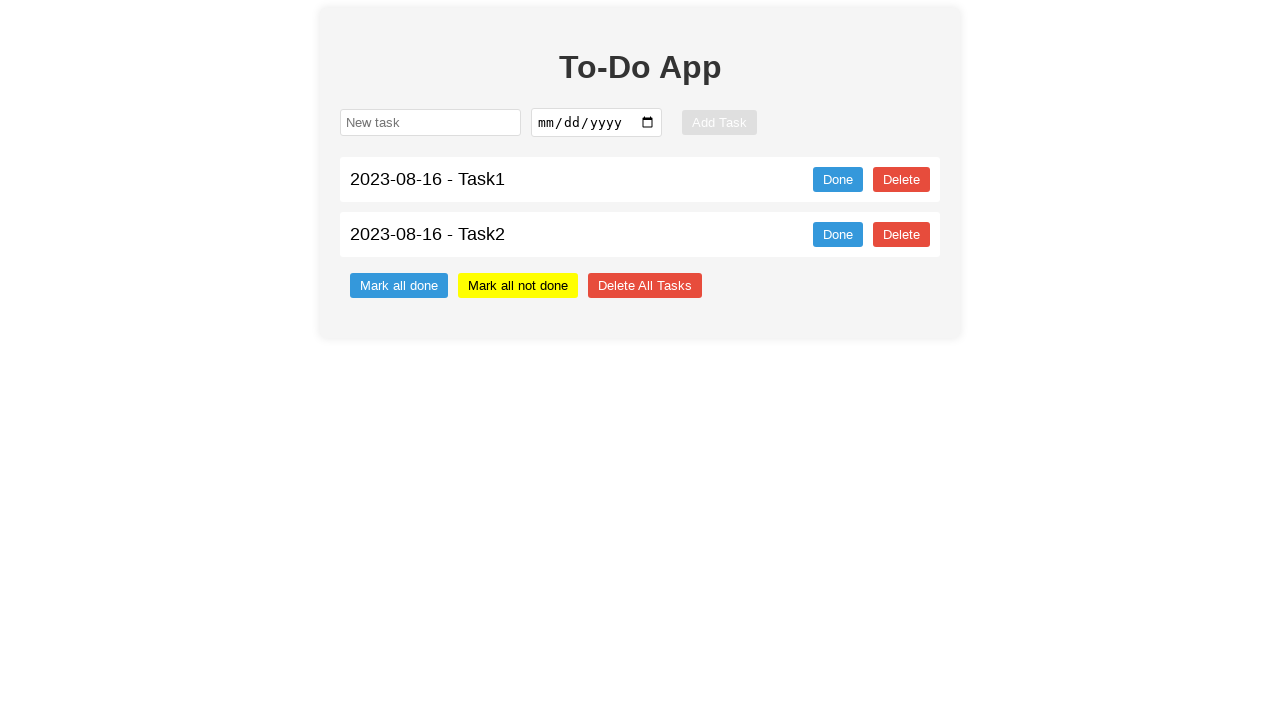

Filled task name field with 'Task3' on //*[@id='app']/div[1]/input[1]
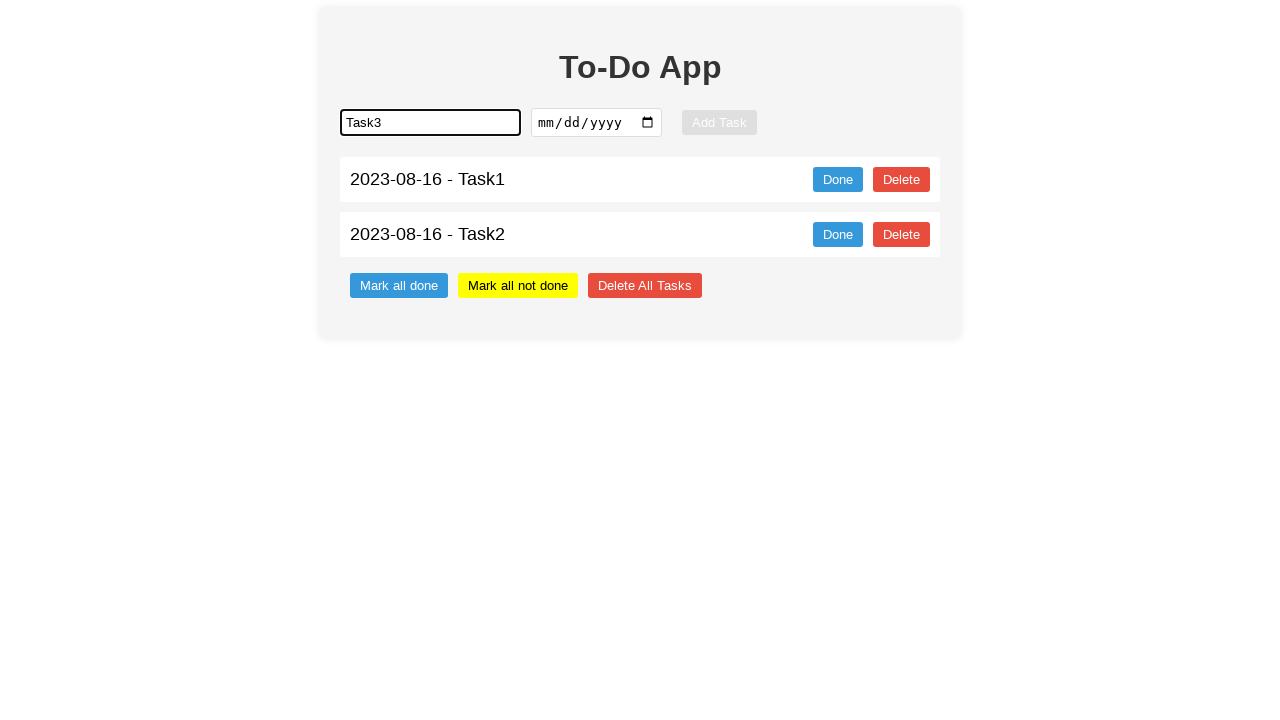

Filled date field with '2023-08-16' for Task3 on #app > div:nth-child(2) > input[type=date]:nth-child(2)
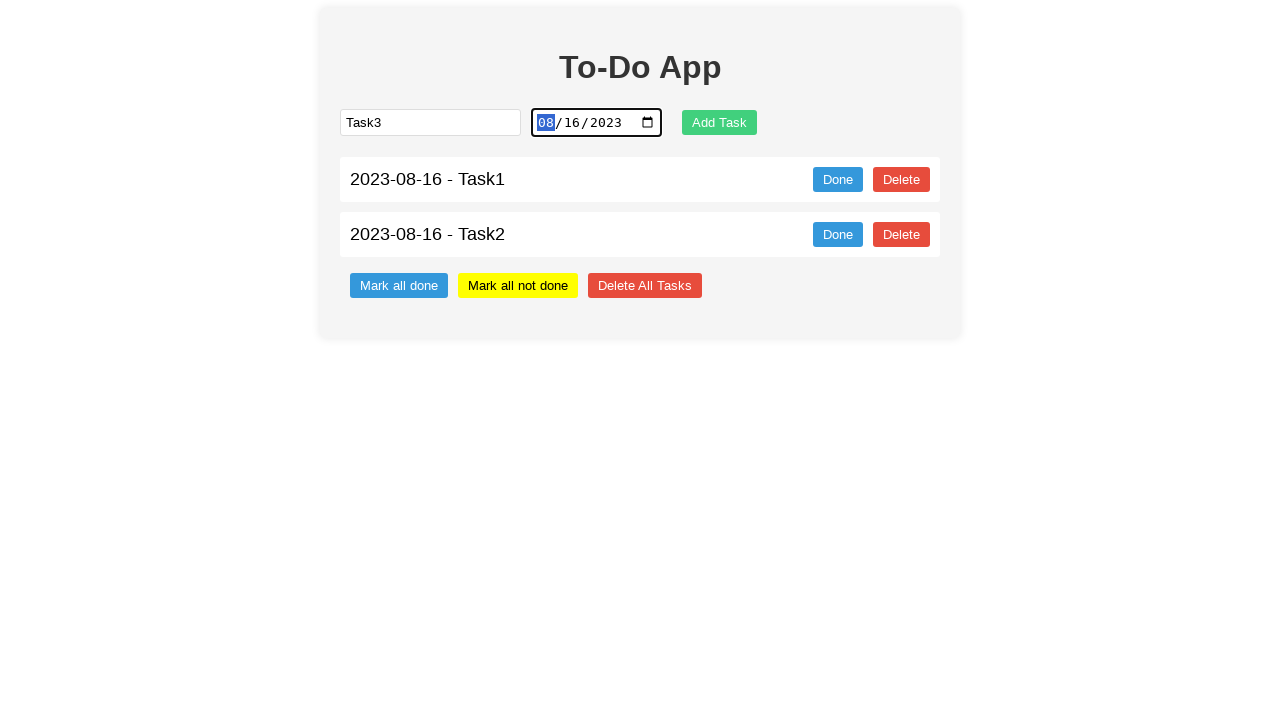

Clicked add task button to add Task3 at (720, 123) on .add-task-button
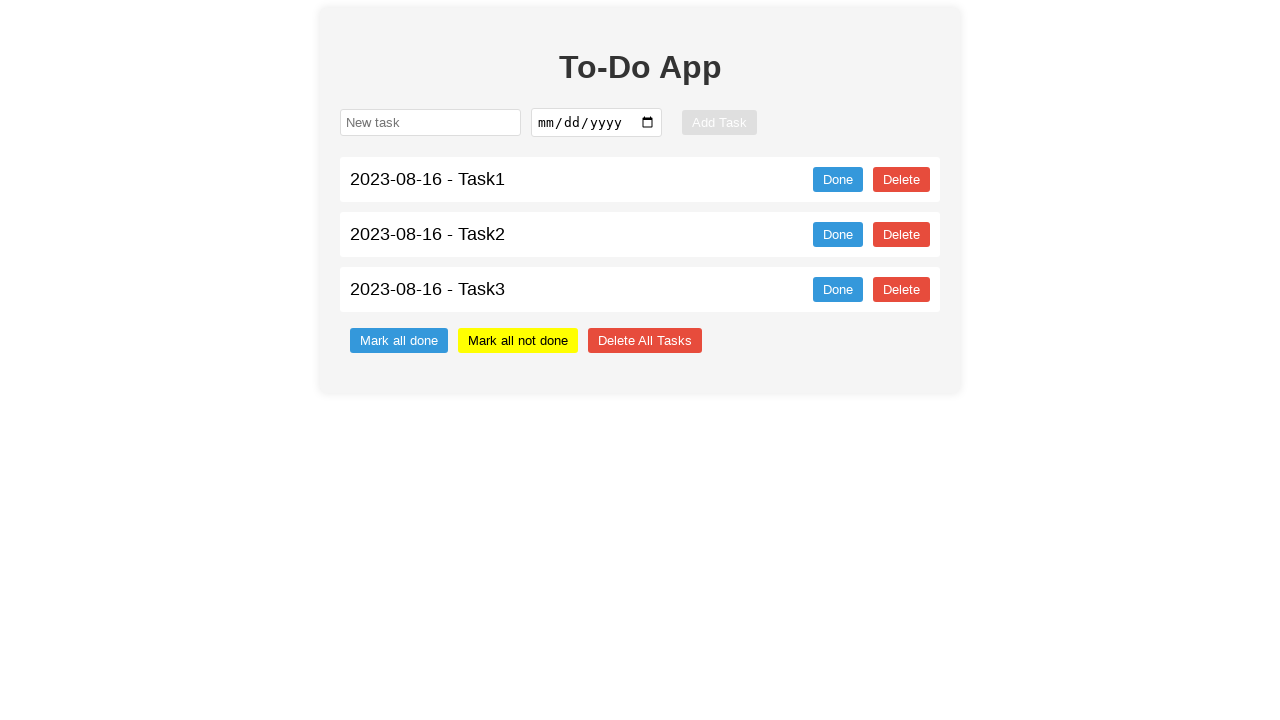

Clicked mark all done button to mark all tasks as complete at (399, 341) on .mark-all-button
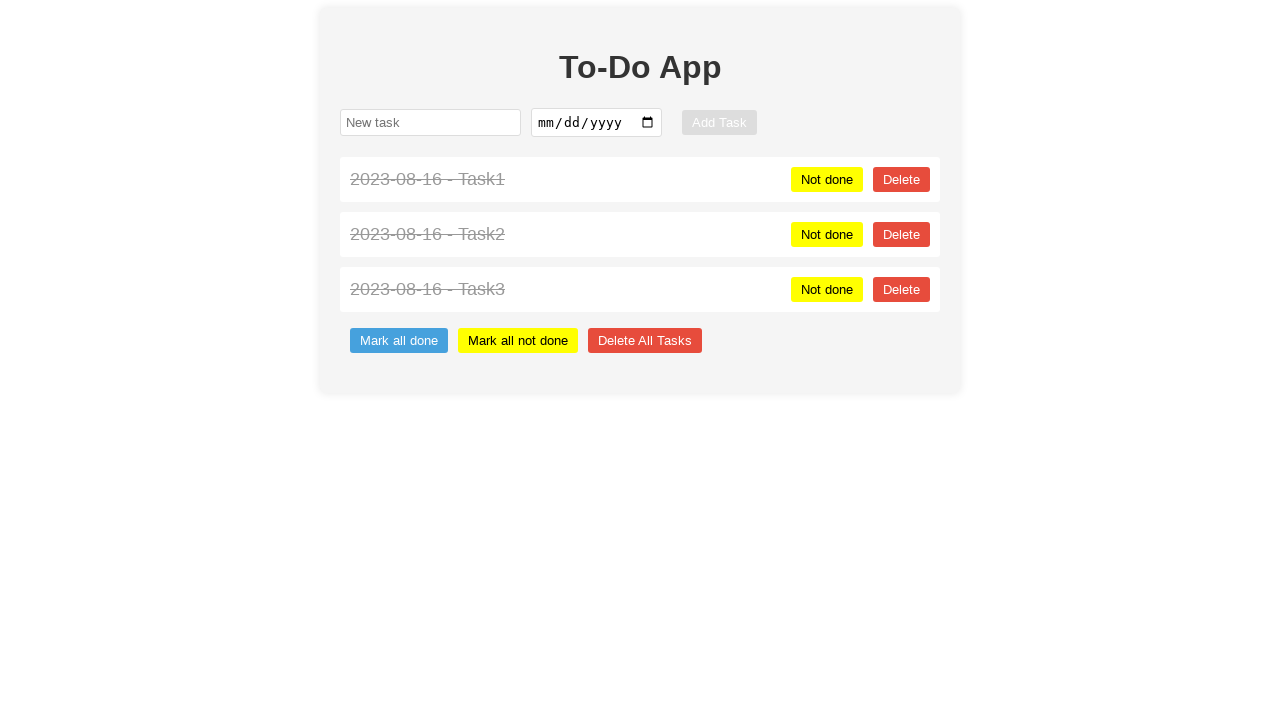

Verified that 3 tasks are marked as done
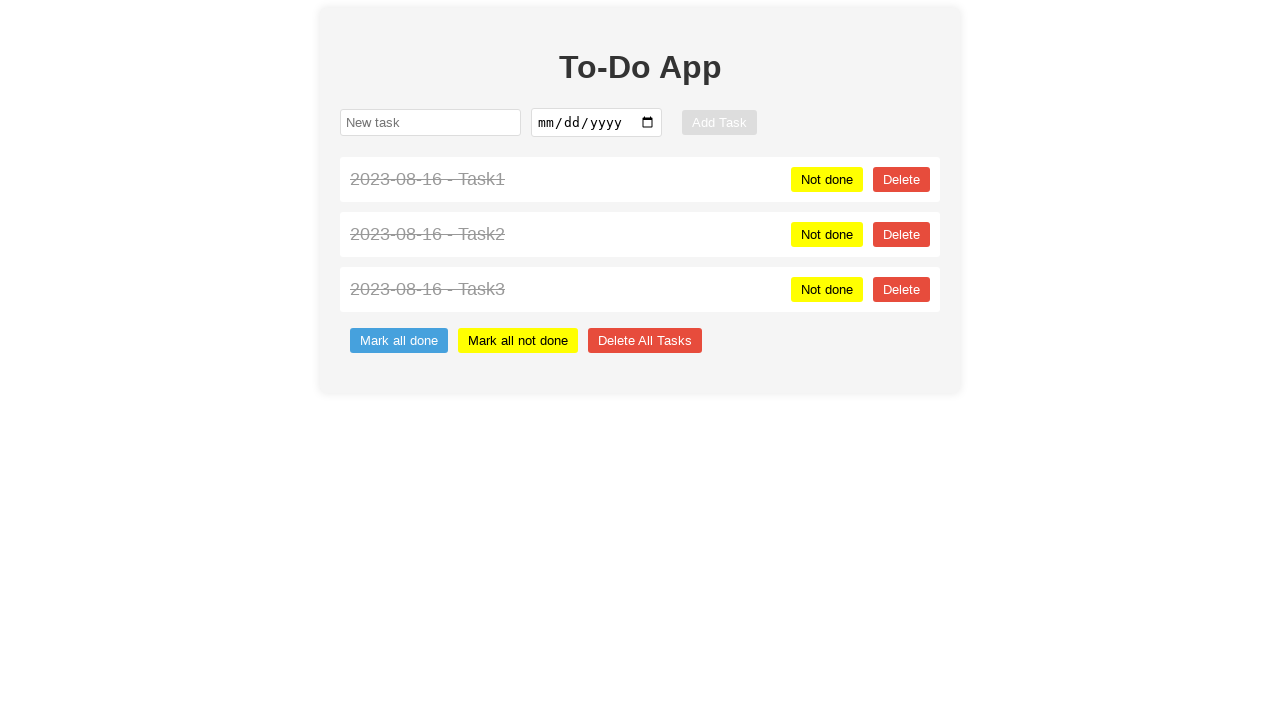

Assertion passed: at least one task is marked as done
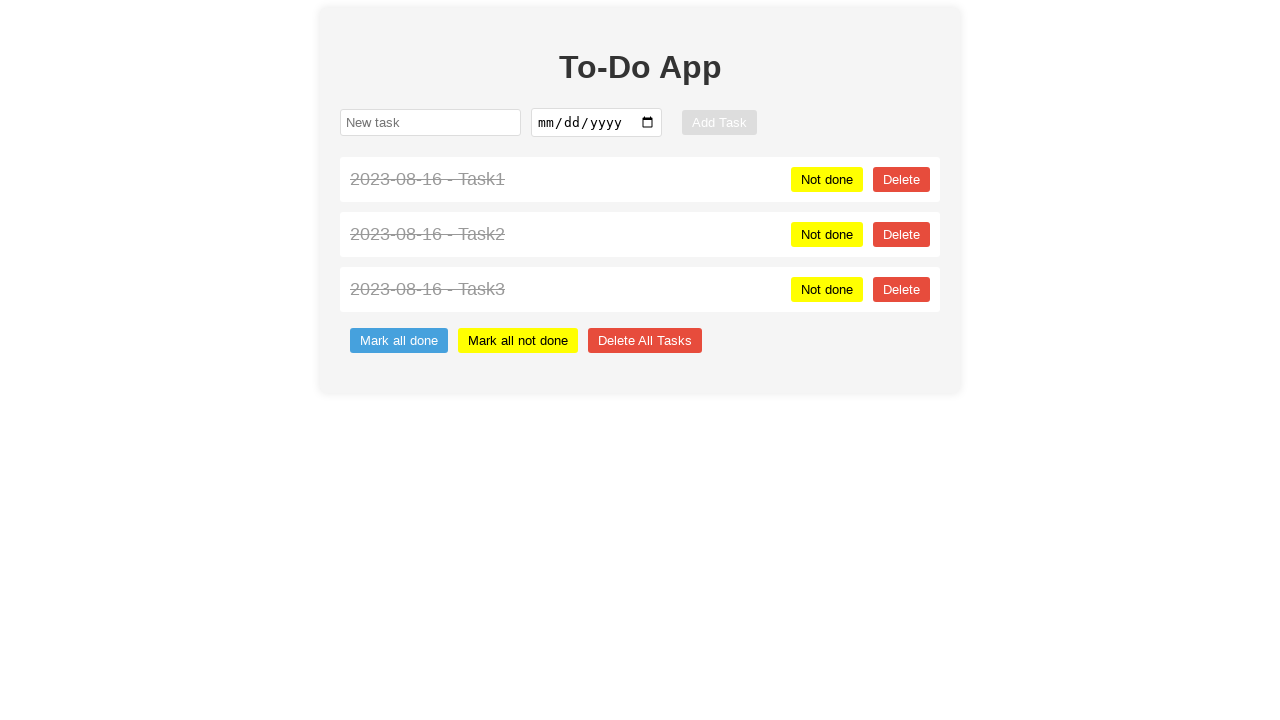

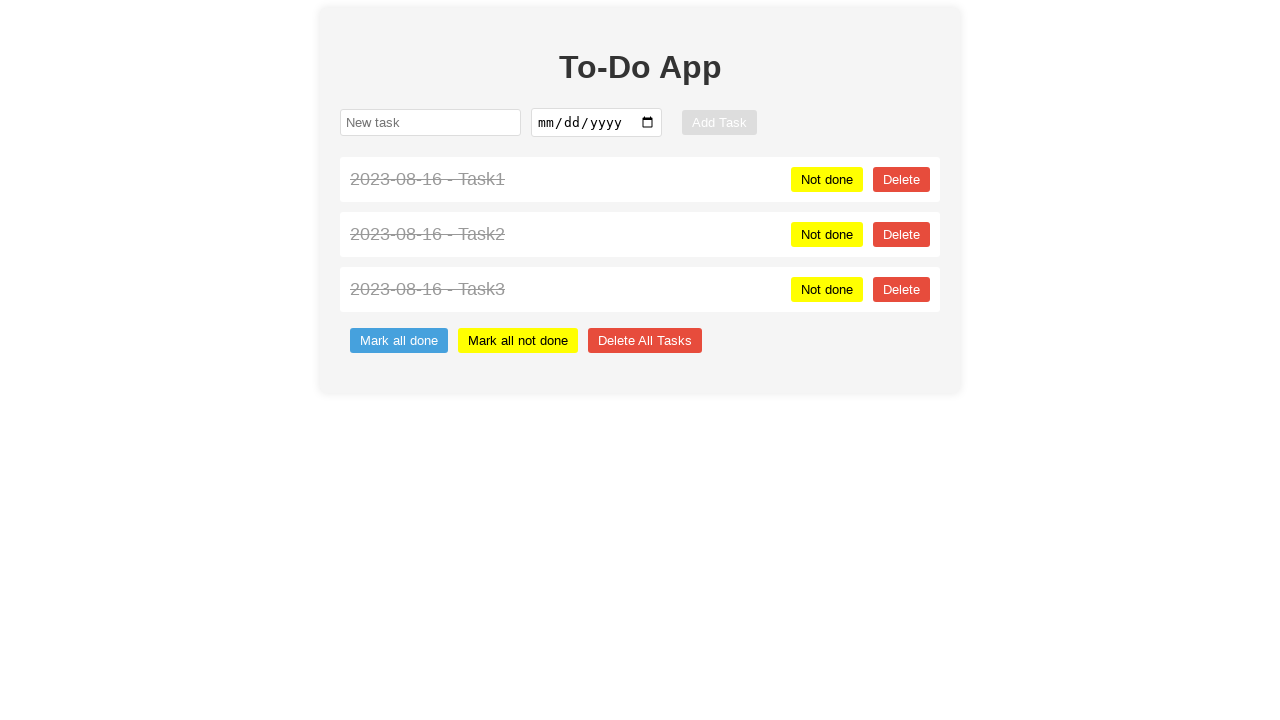